Tests checkbox interactions by counting checkboxes, checking and unchecking the first checkbox, and verifying its selection state

Starting URL: https://rahulshettyacademy.com/AutomationPractice/

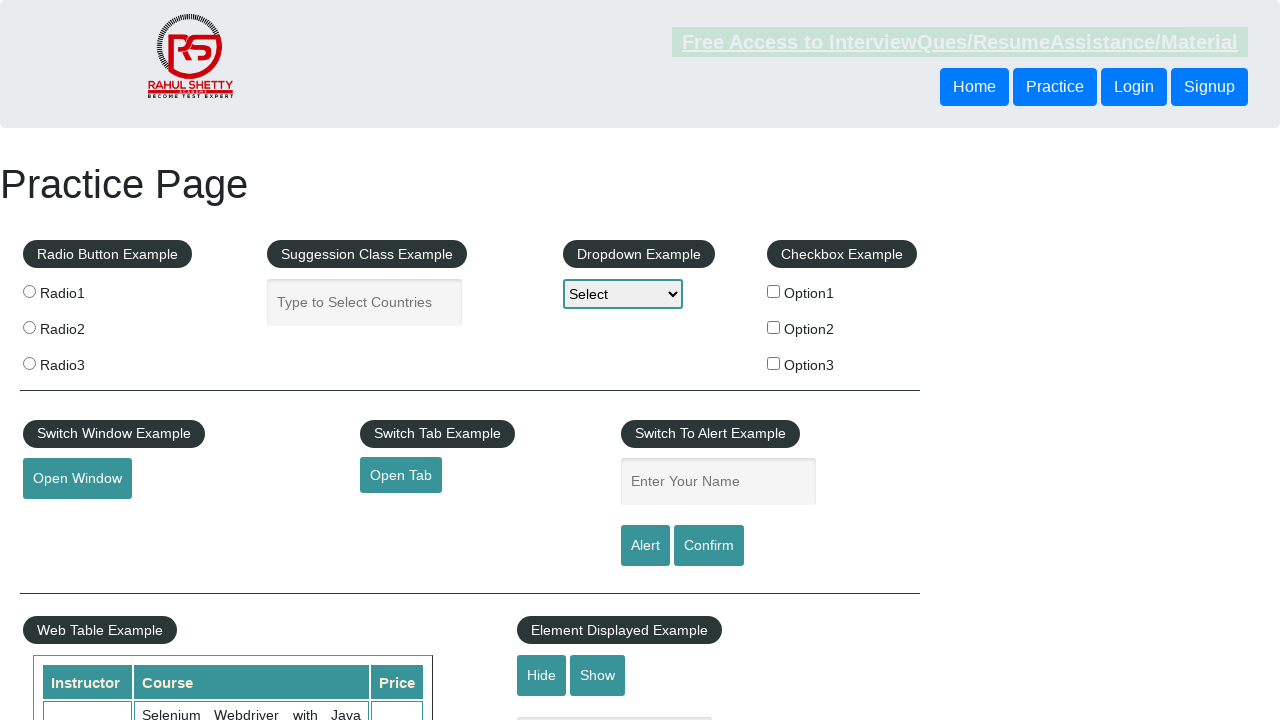

Located all checkboxes on the page
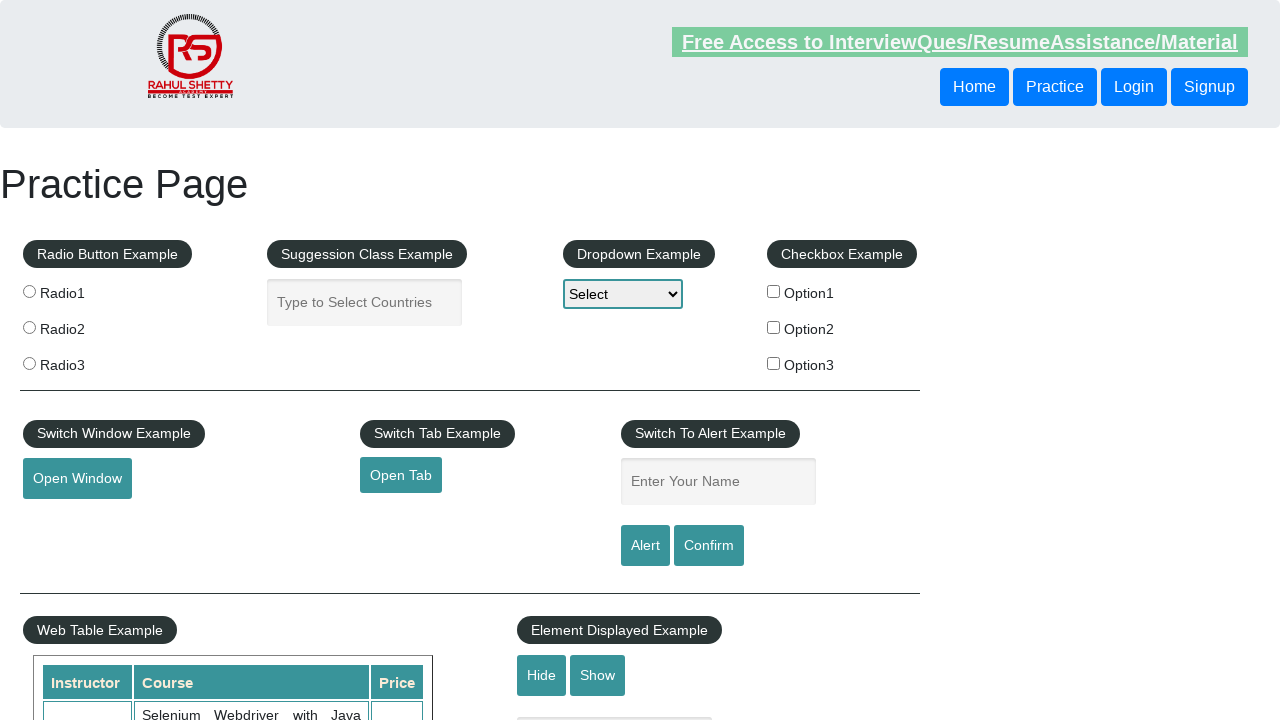

Counted 3 checkboxes on the page
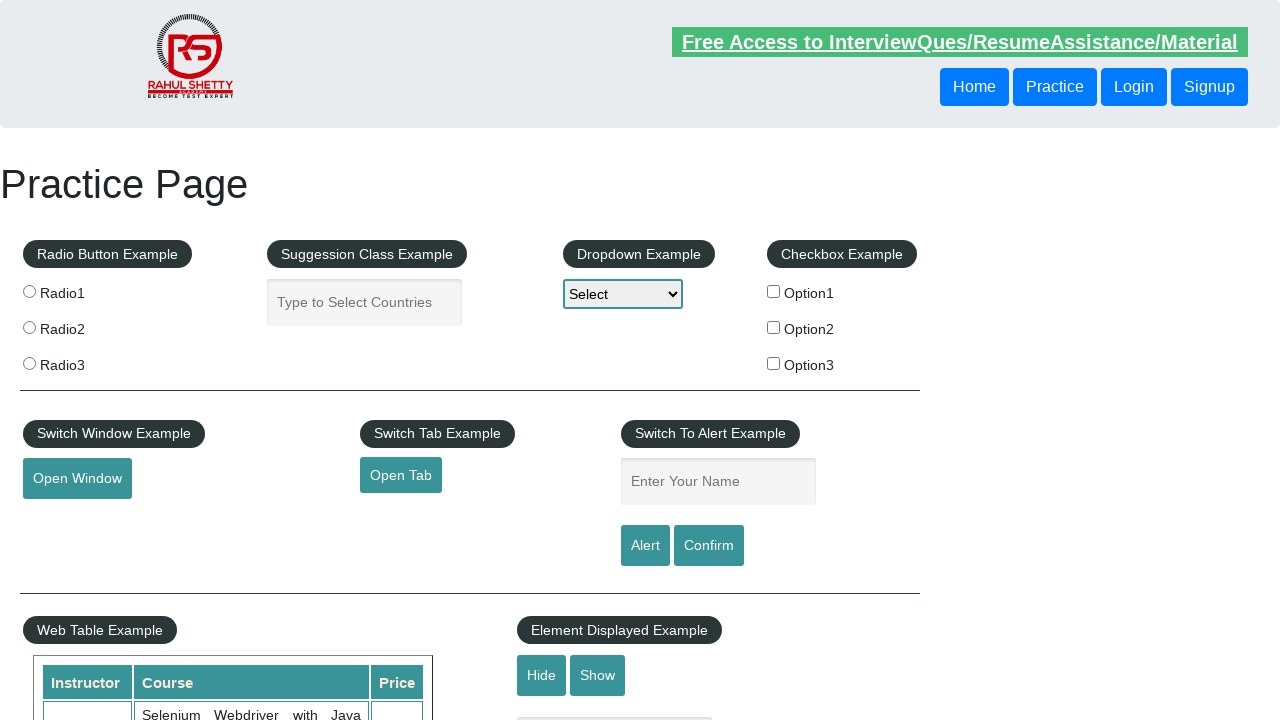

Clicked the first checkbox to check it at (774, 291) on input[name='checkBoxOption1']
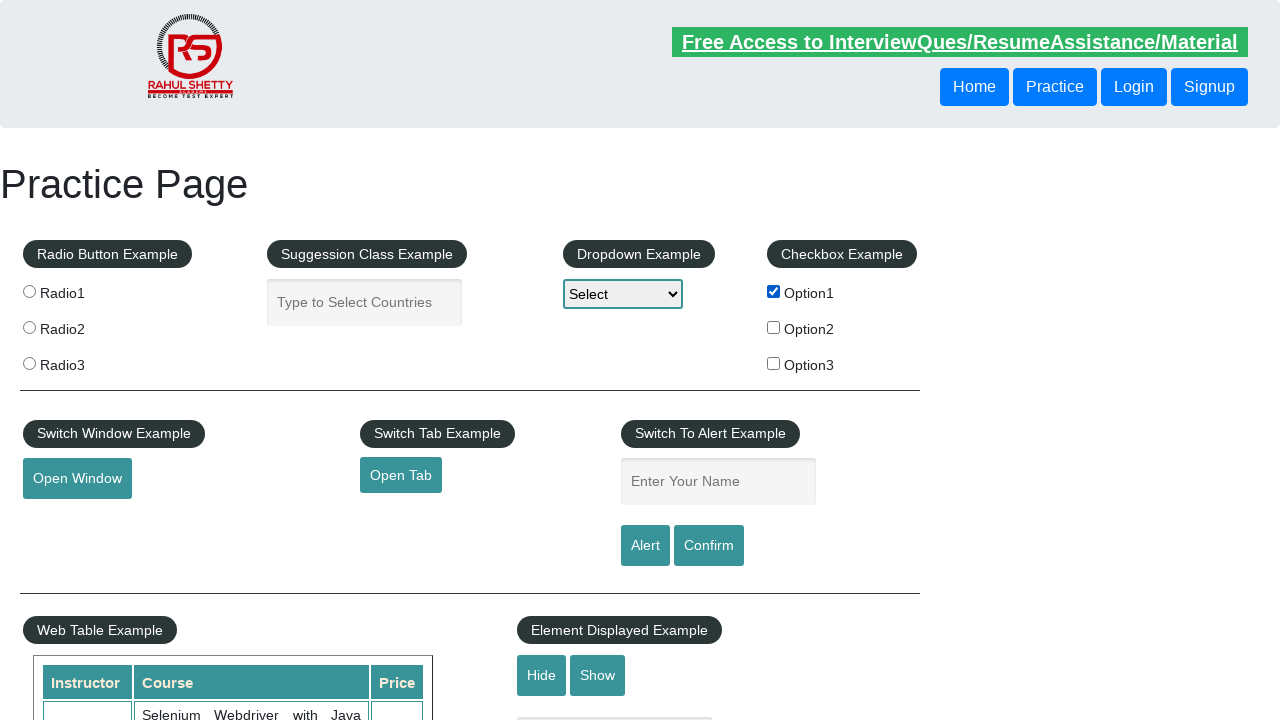

Verified first checkbox is selected: True
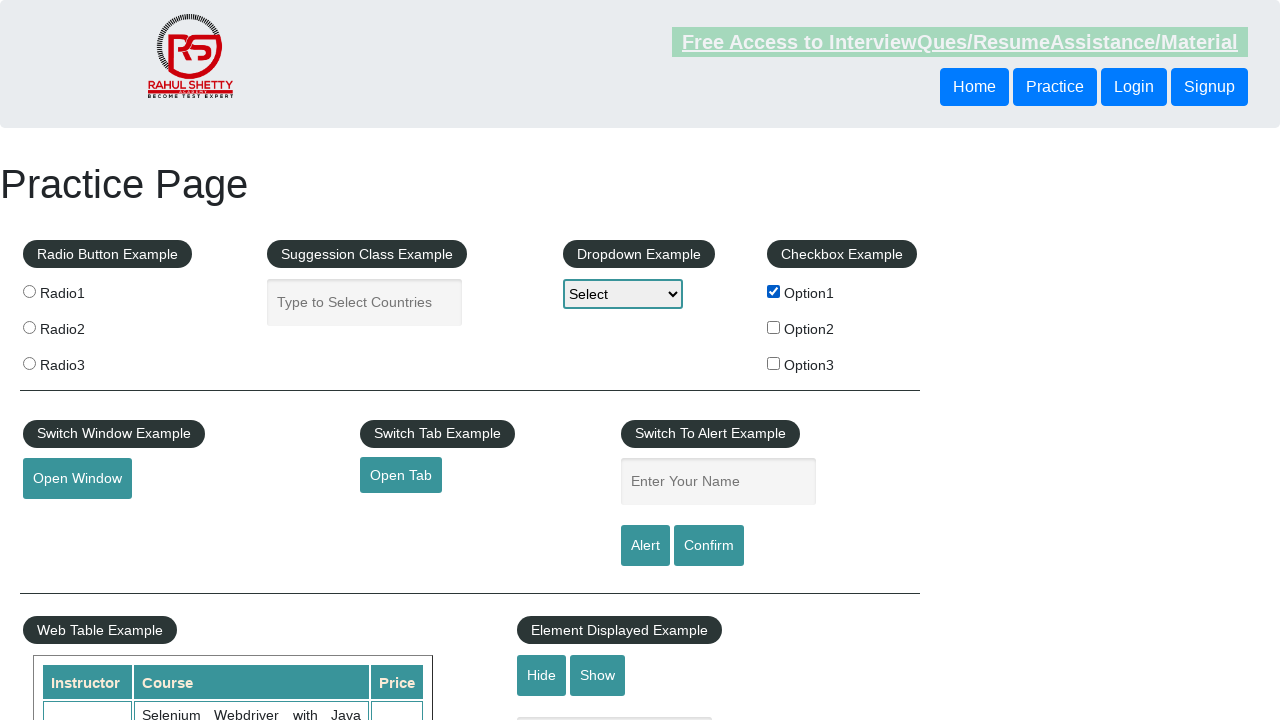

Clicked the first checkbox to uncheck it at (774, 291) on input[name='checkBoxOption1']
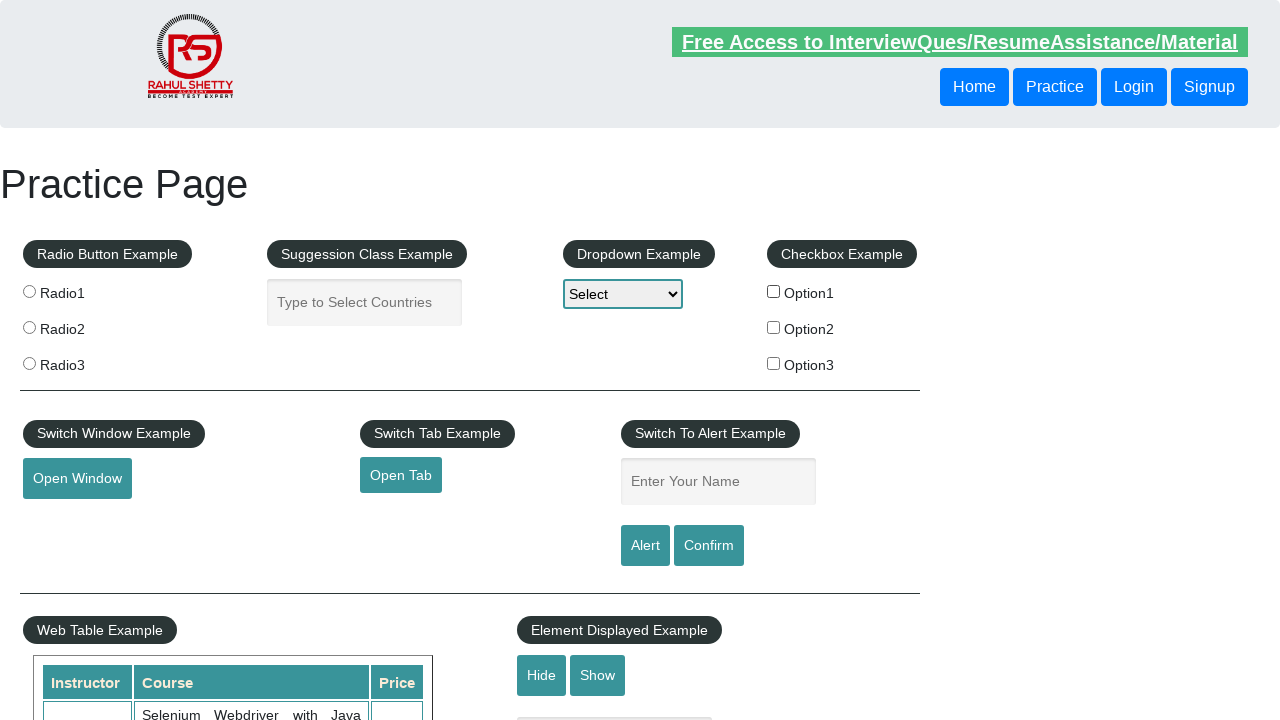

Verified first checkbox is no longer selected: False
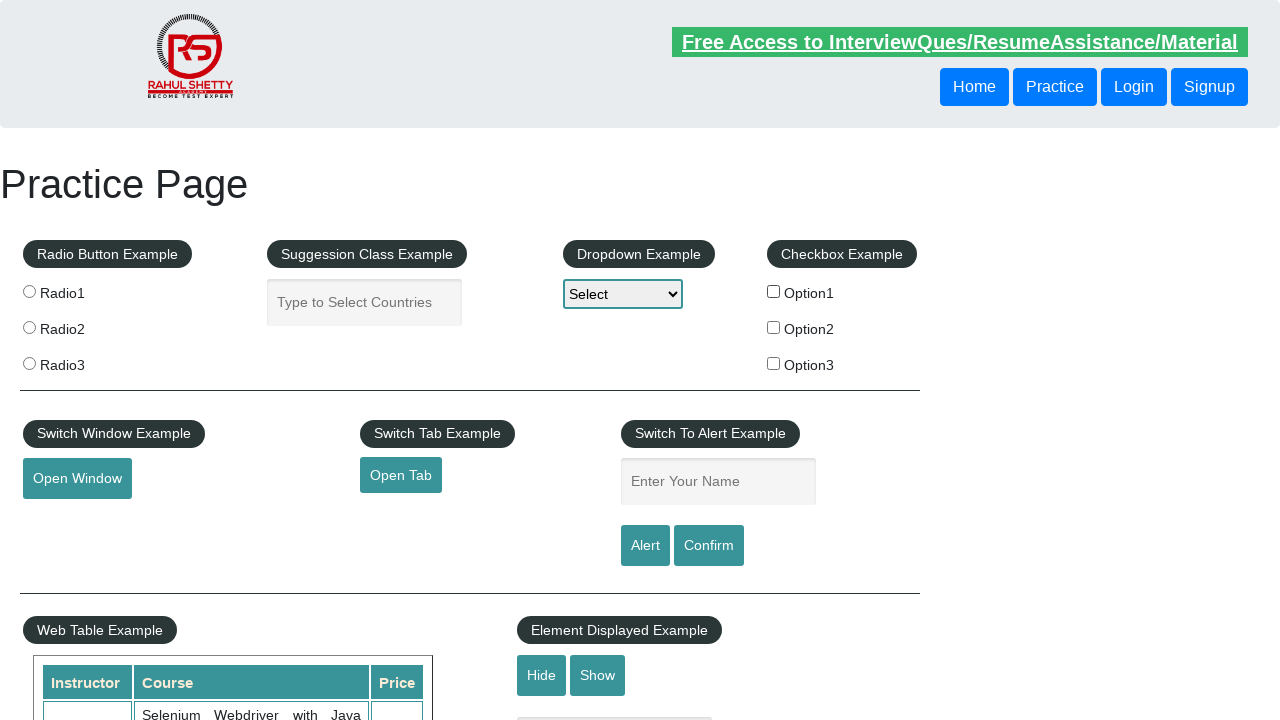

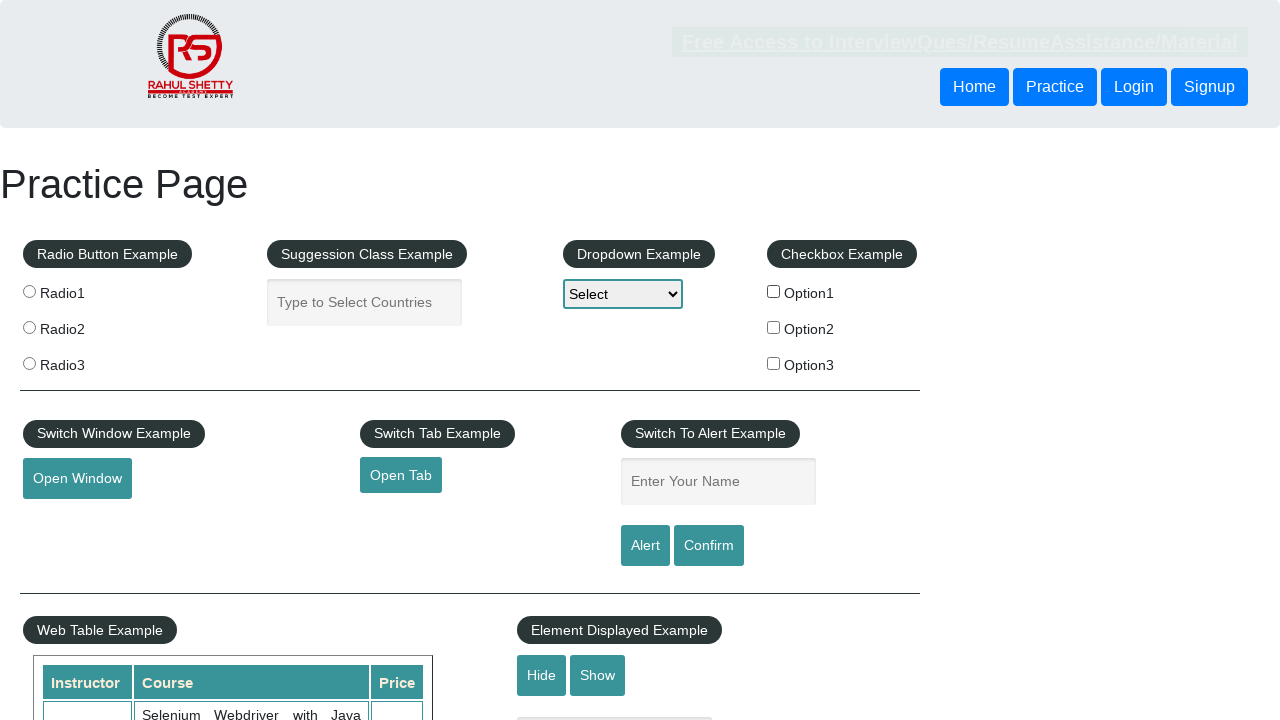